Tests clicking on the new user registration button using CSS selector with class locator on the CMS government portal

Starting URL: https://portal.cms.gov/portal/

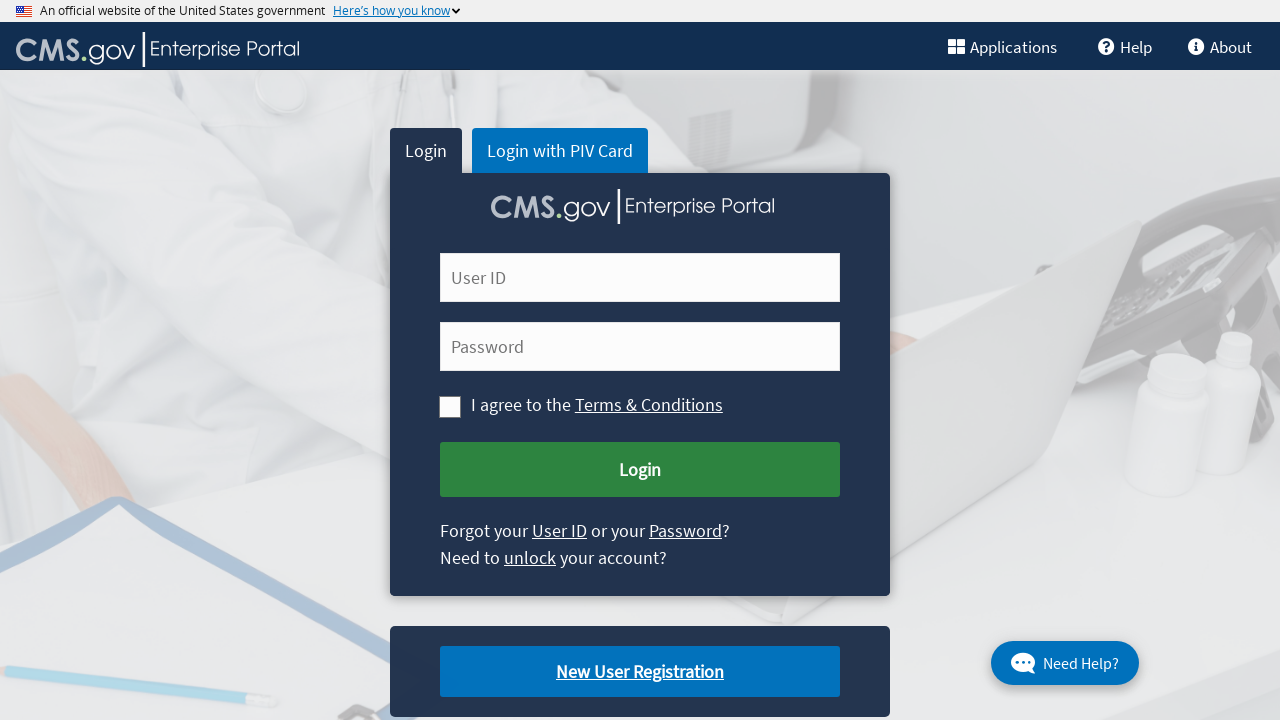

Clicked new user registration button using CSS selector with class locator at (640, 672) on a.cms-newuser-reg
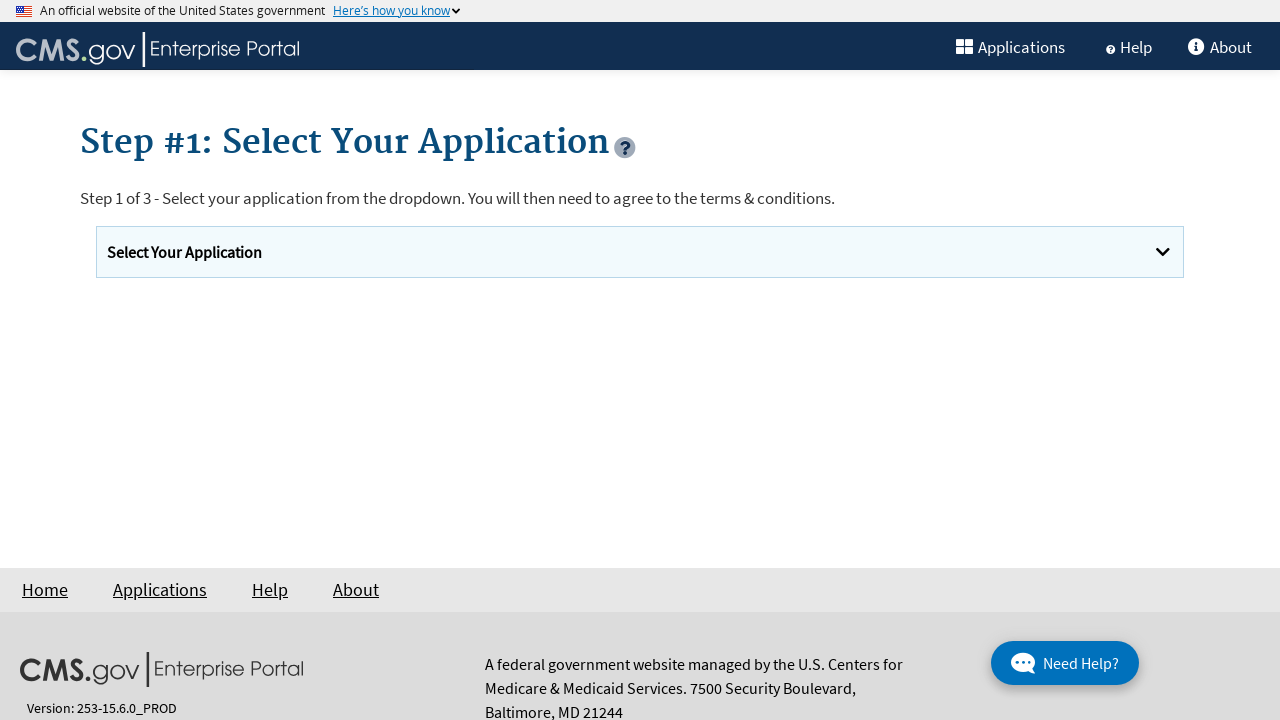

Waited for page to complete loading after registration button click
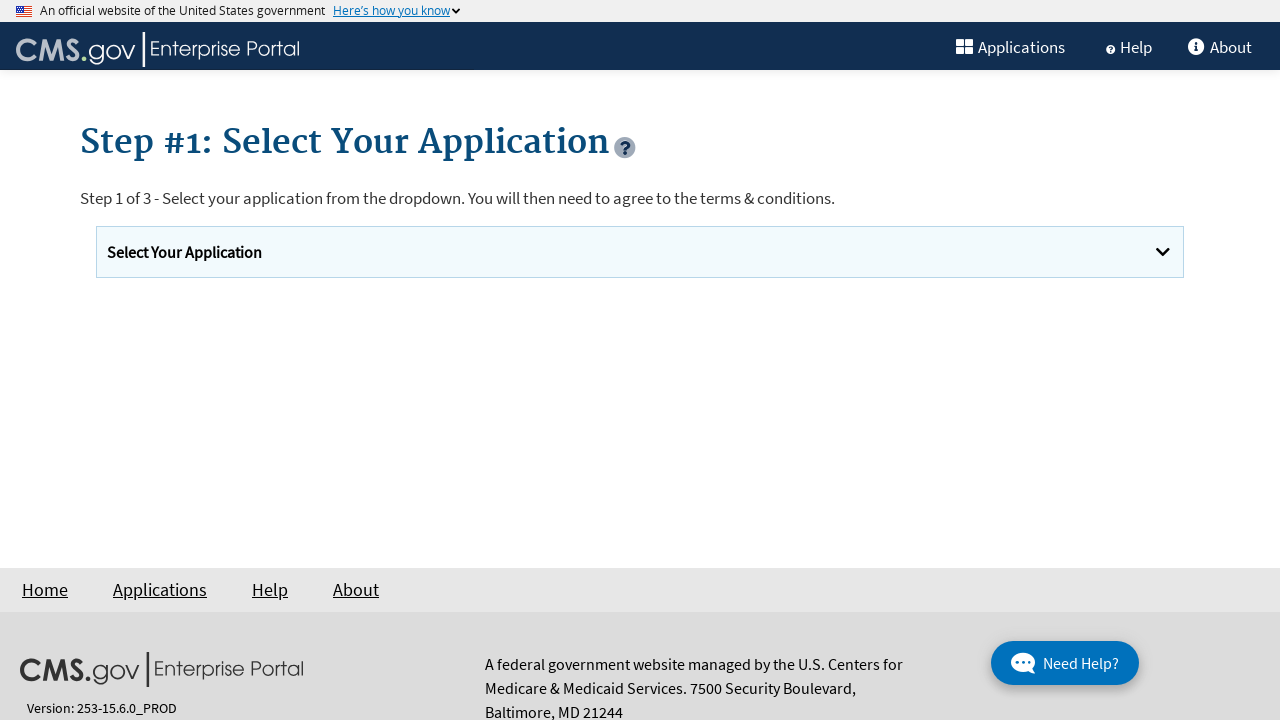

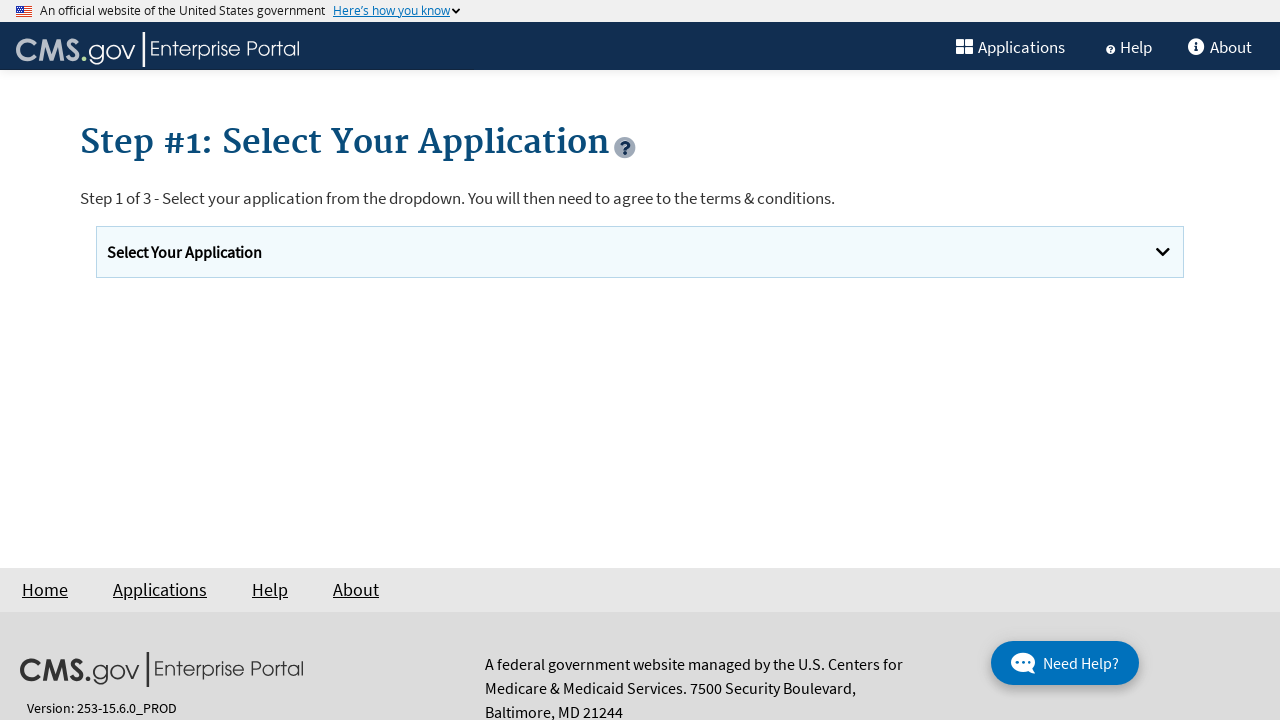